Adds a new entry to the web table by filling out a form with first name, last name, email, age, salary, and department fields

Starting URL: https://demoqa.com/webtables

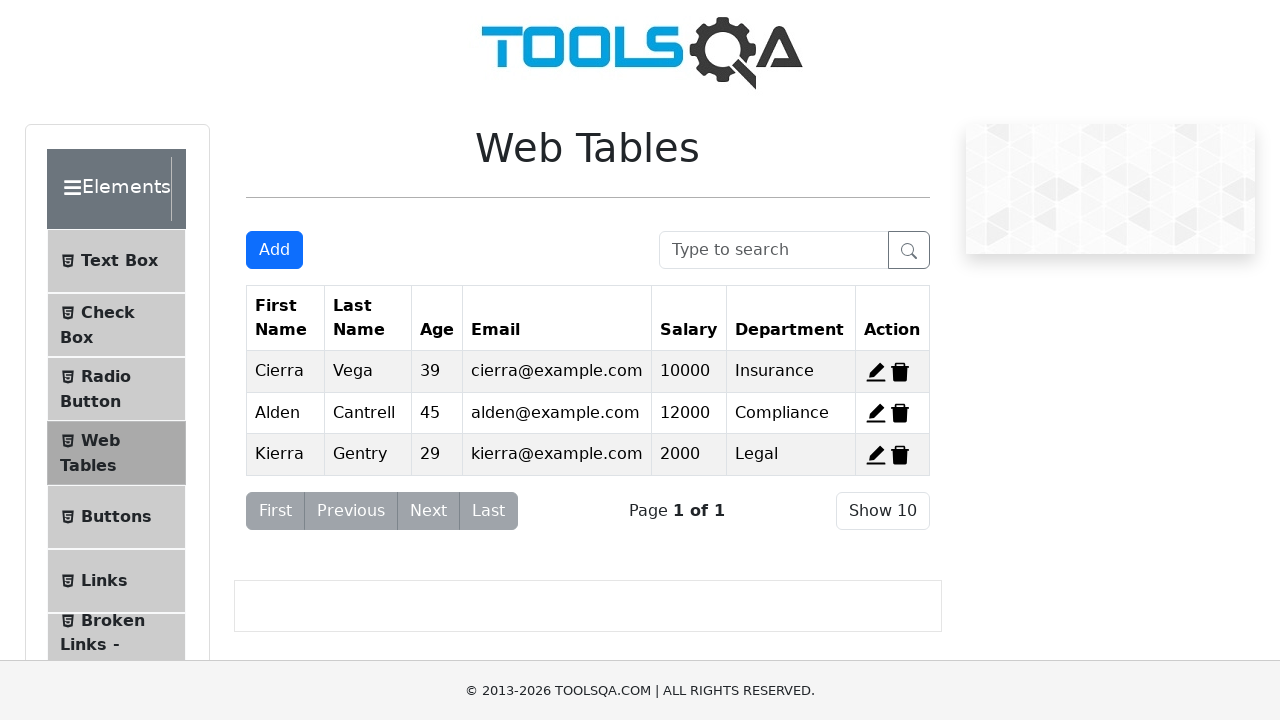

Clicked 'Add New Record' button at (274, 250) on #addNewRecordButton
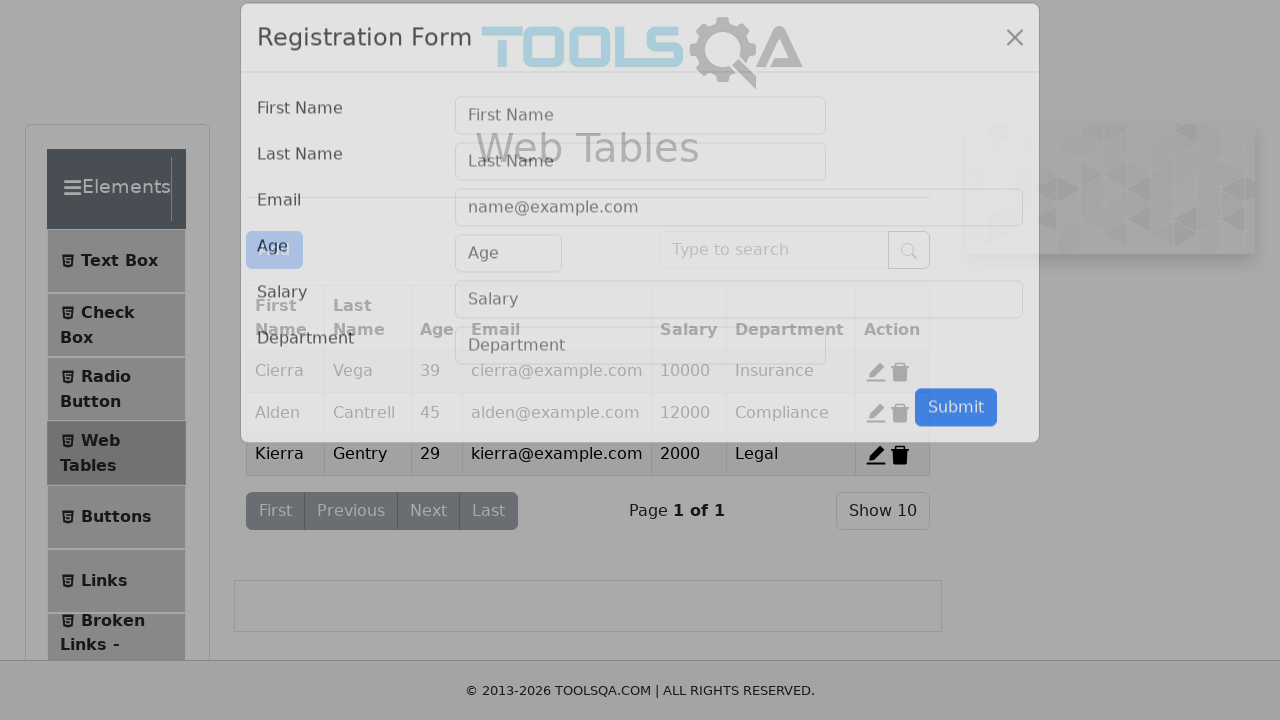

Clicked first name field at (640, 141) on #firstName
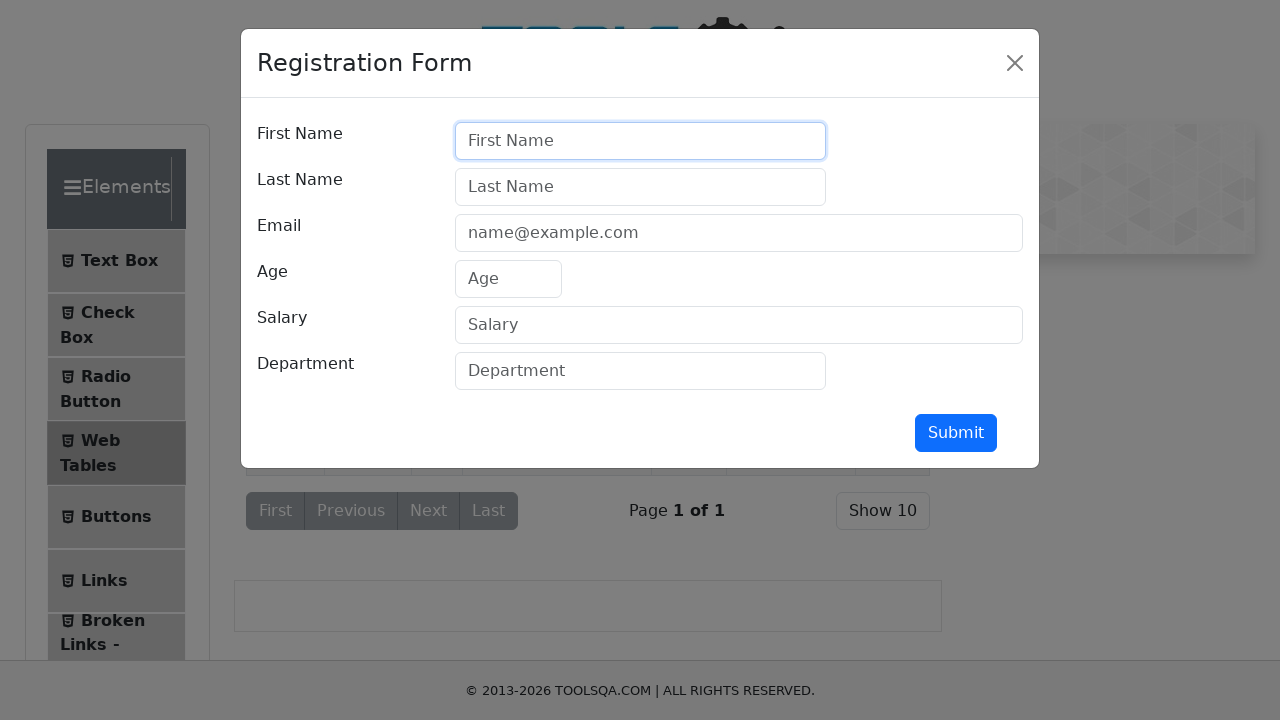

Filled first name with 'Michael' on #firstName
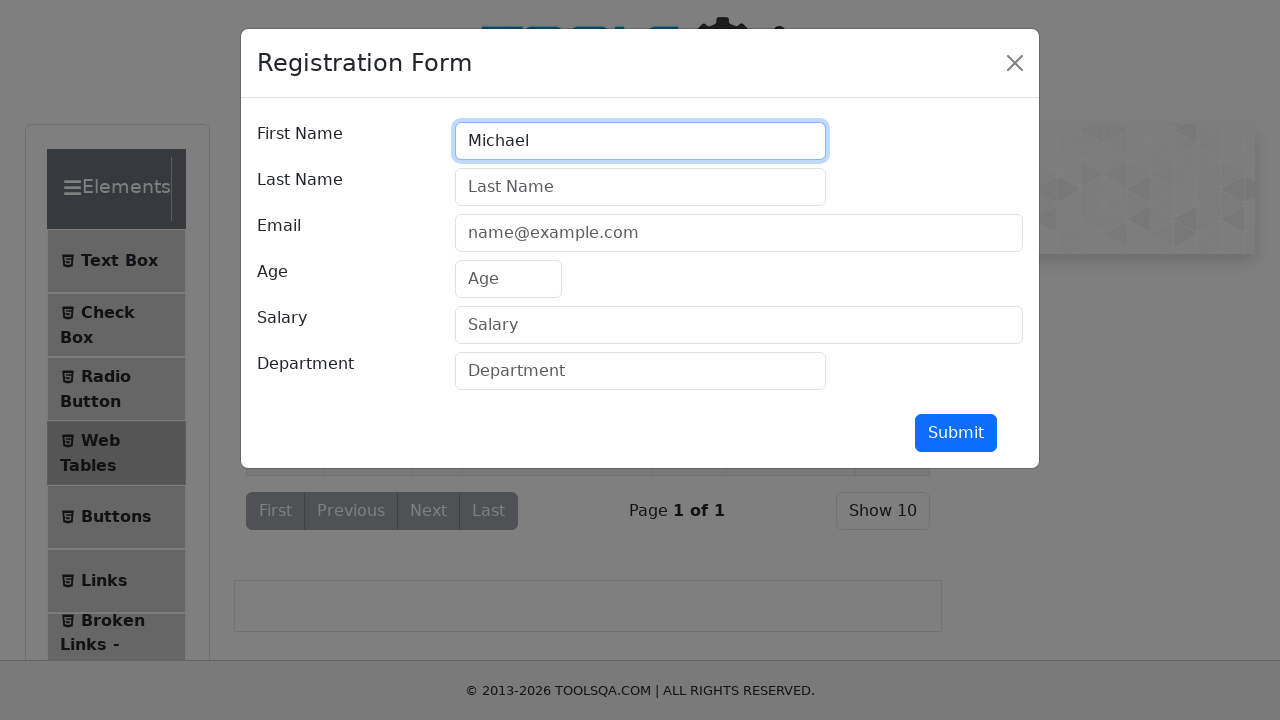

Clicked last name field at (640, 187) on #lastName
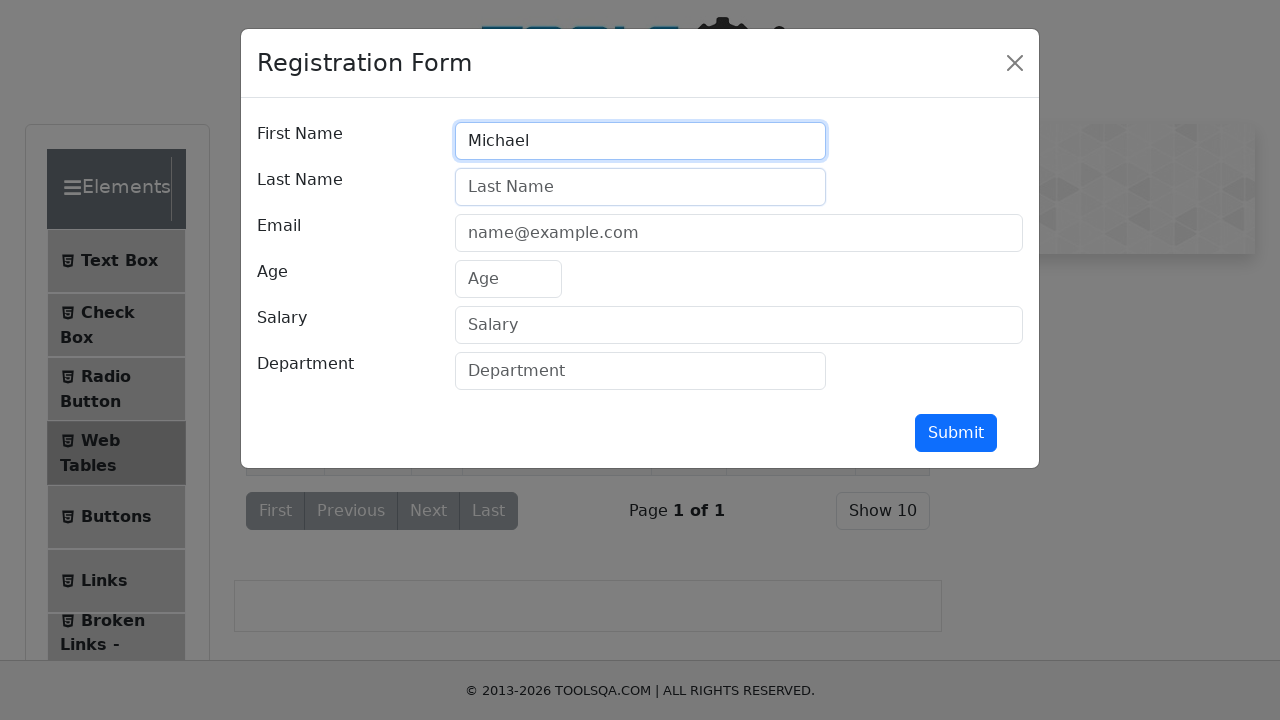

Filled last name with 'Johnson' on #lastName
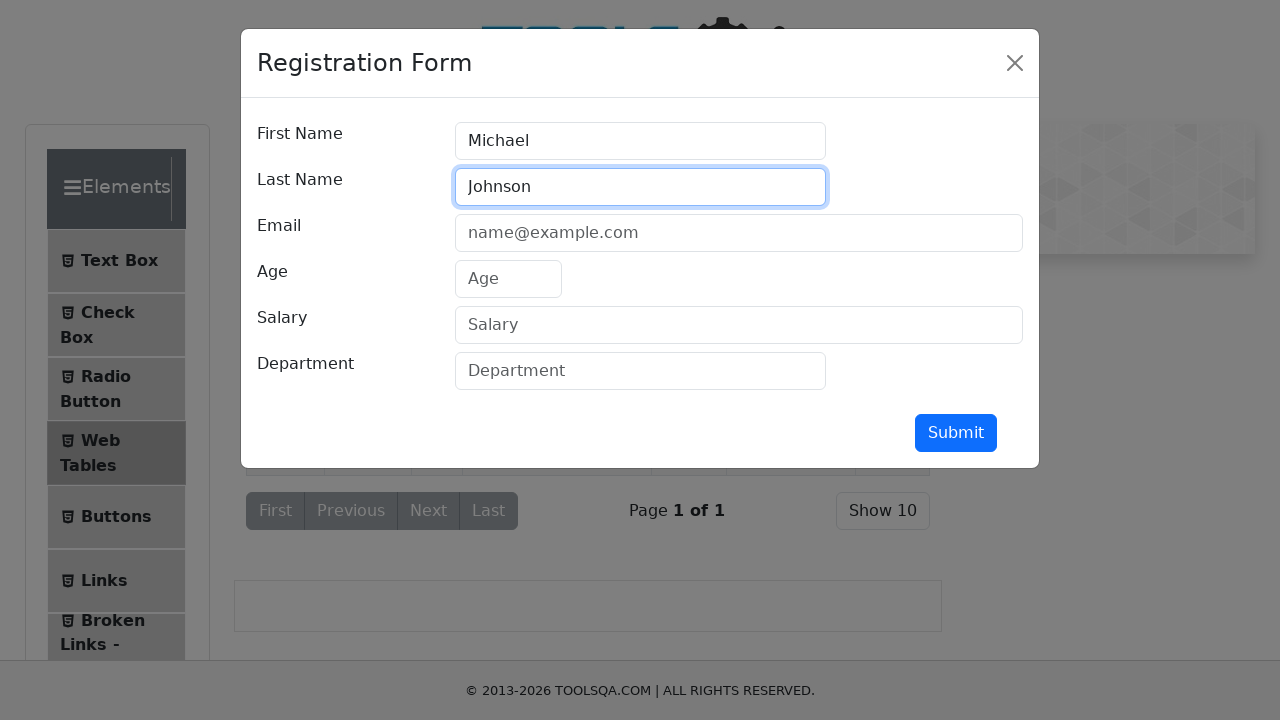

Clicked email field at (739, 233) on #userEmail
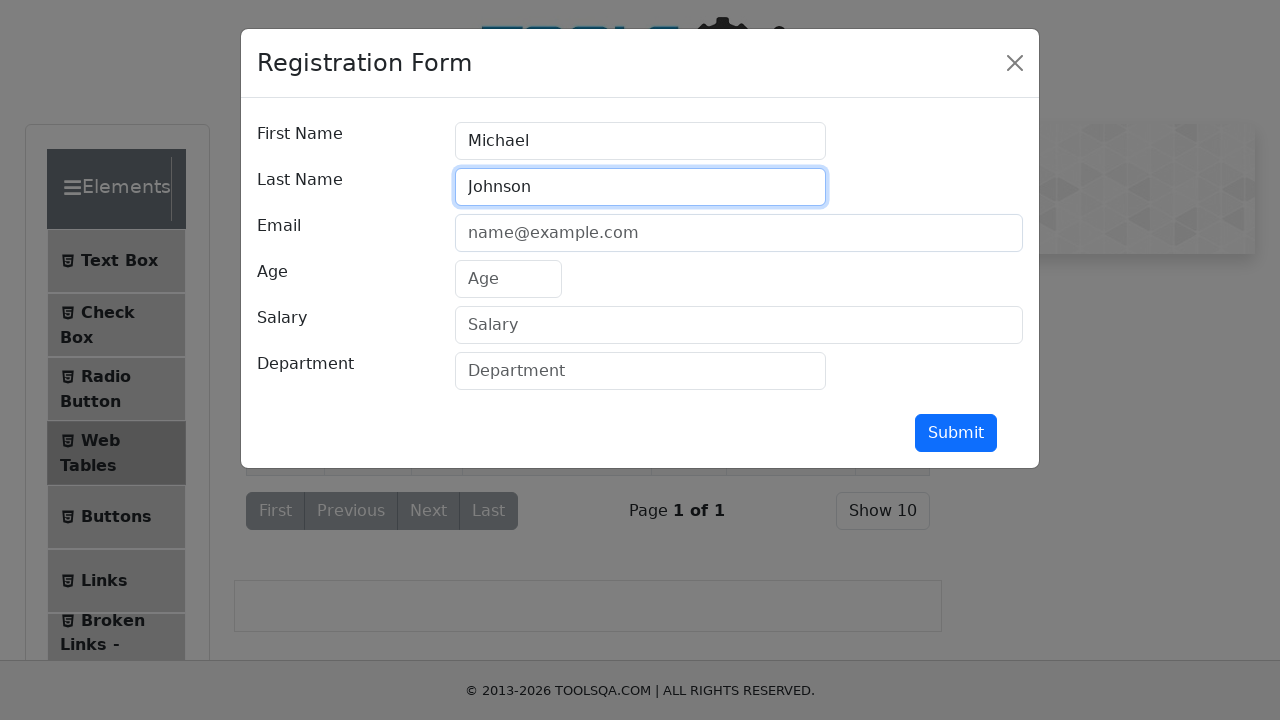

Filled email with 'michael.johnson@example.com' on #userEmail
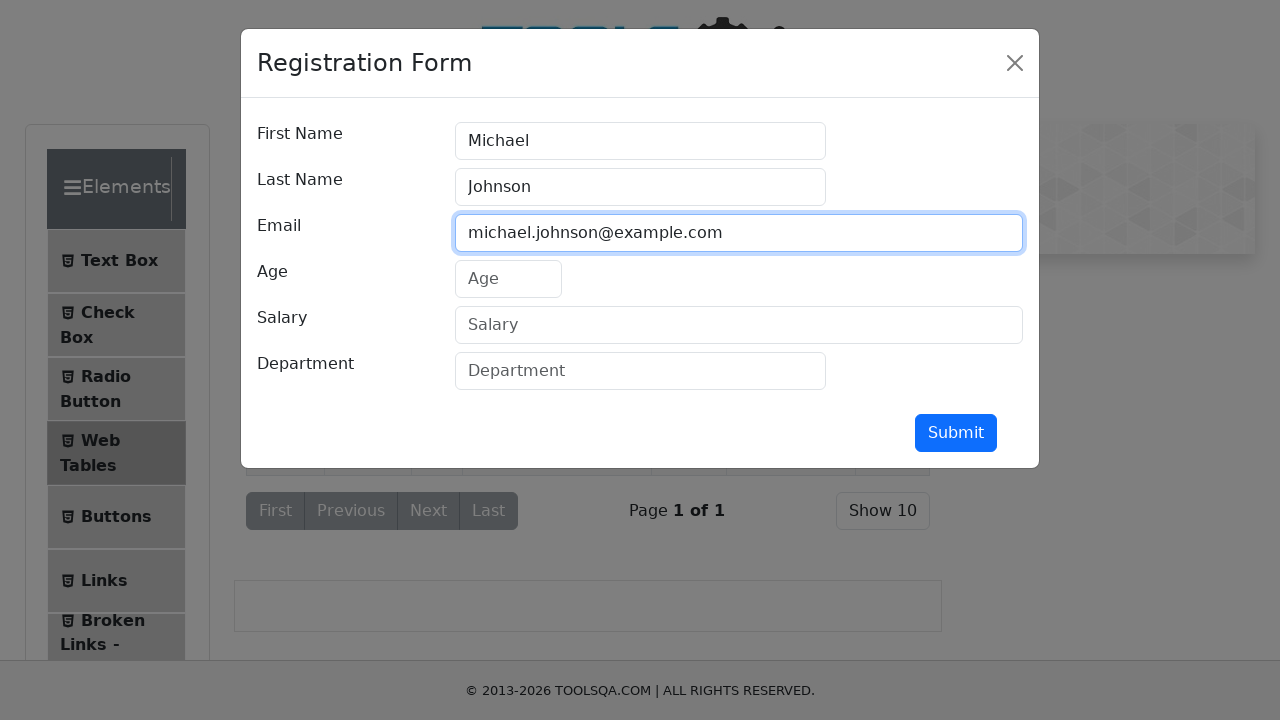

Clicked age field at (508, 279) on #age
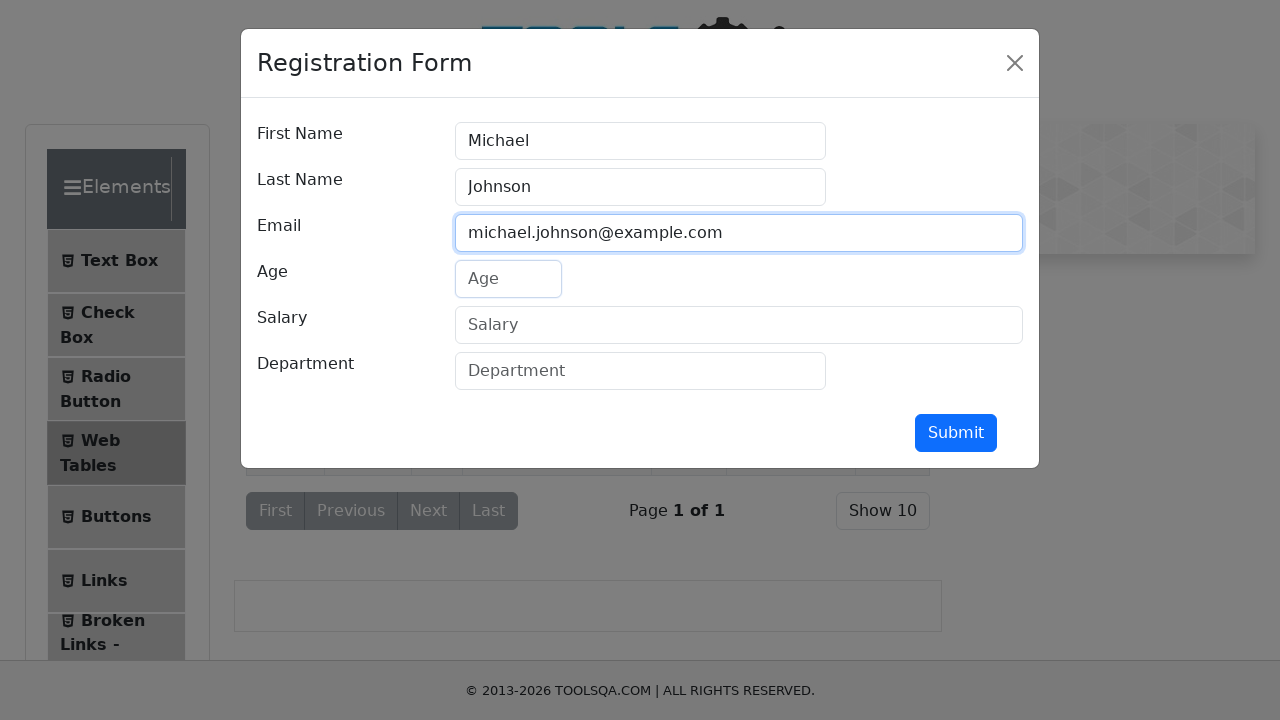

Filled age with '35' on #age
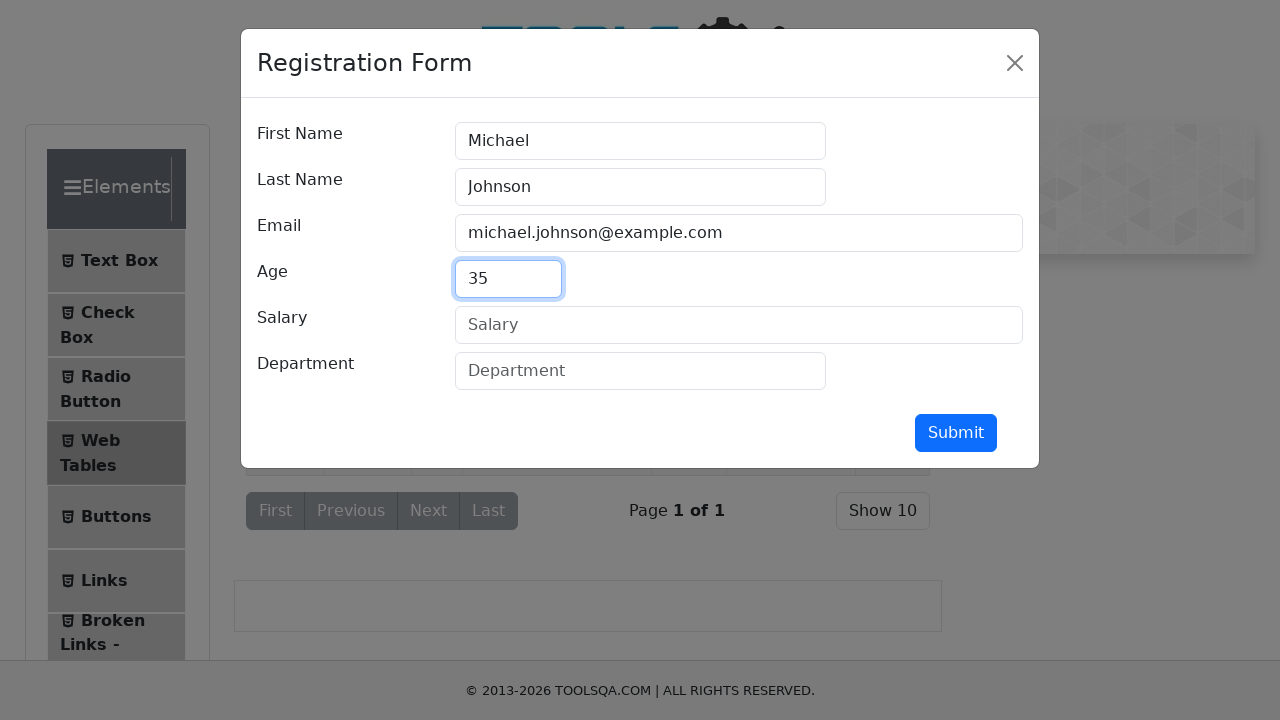

Clicked salary field at (739, 325) on #salary
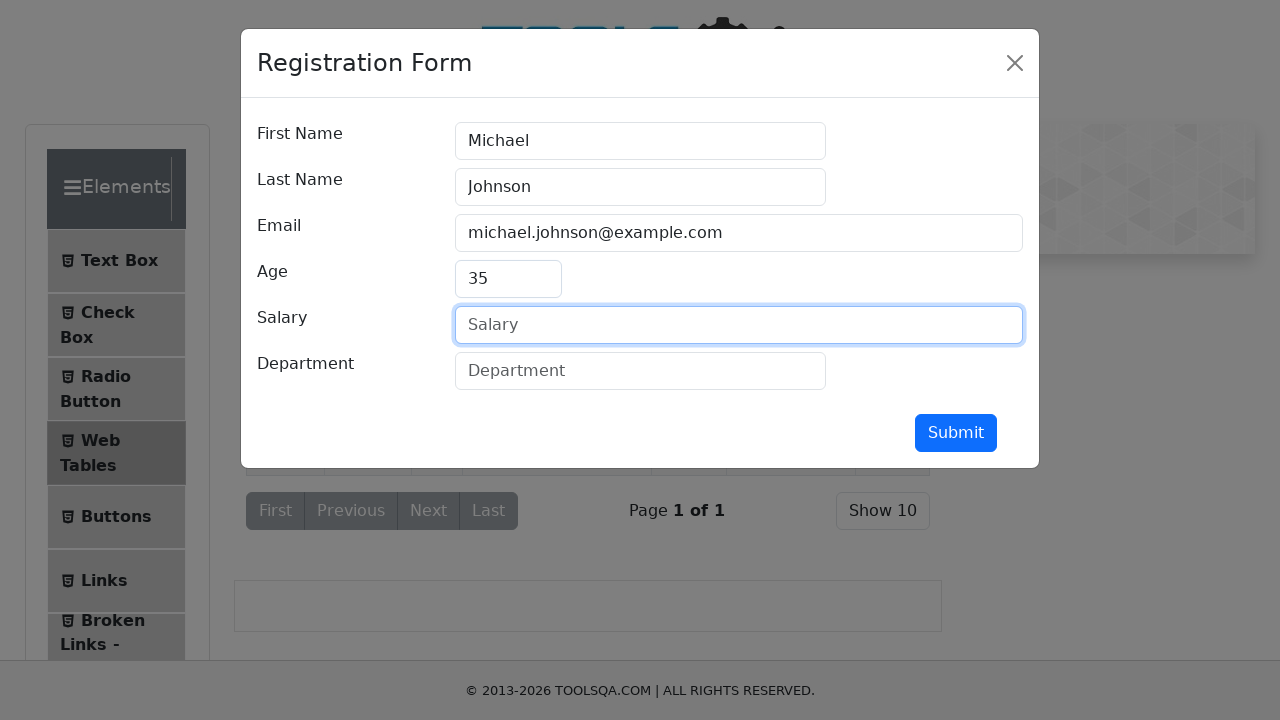

Filled salary with '75000' on #salary
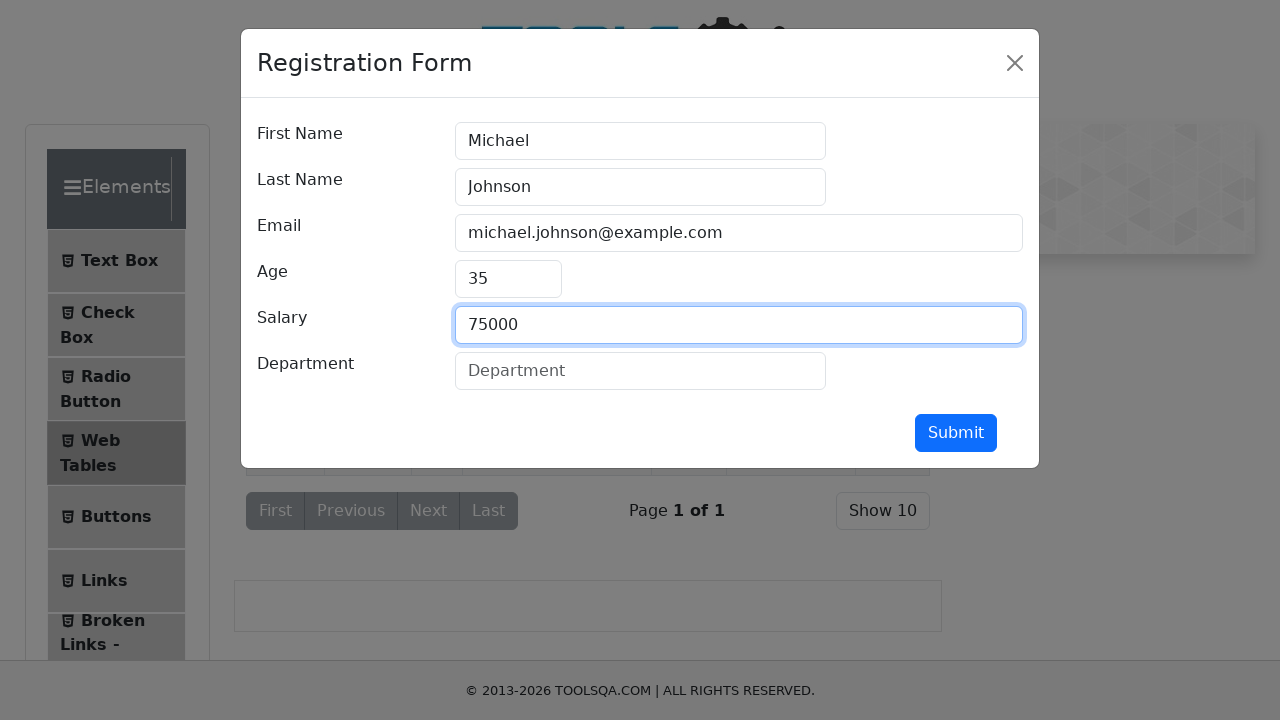

Clicked department field at (640, 371) on #department
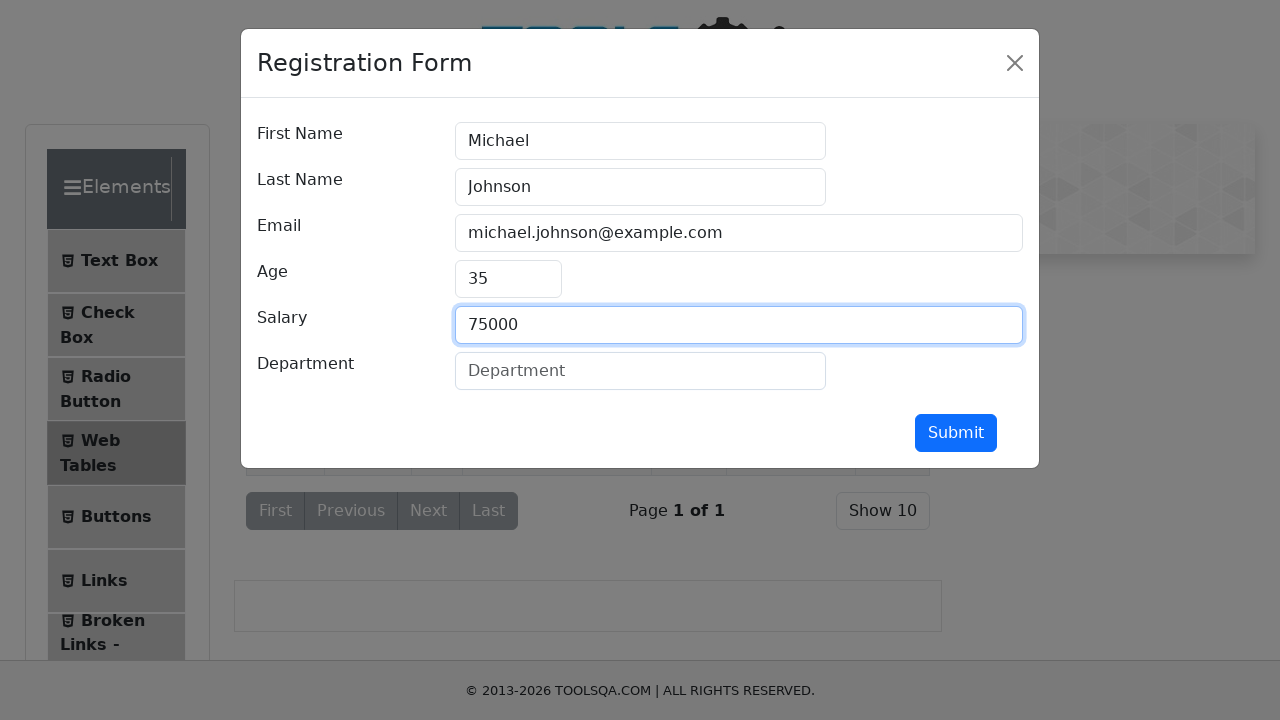

Filled department with 'Engineering' on #department
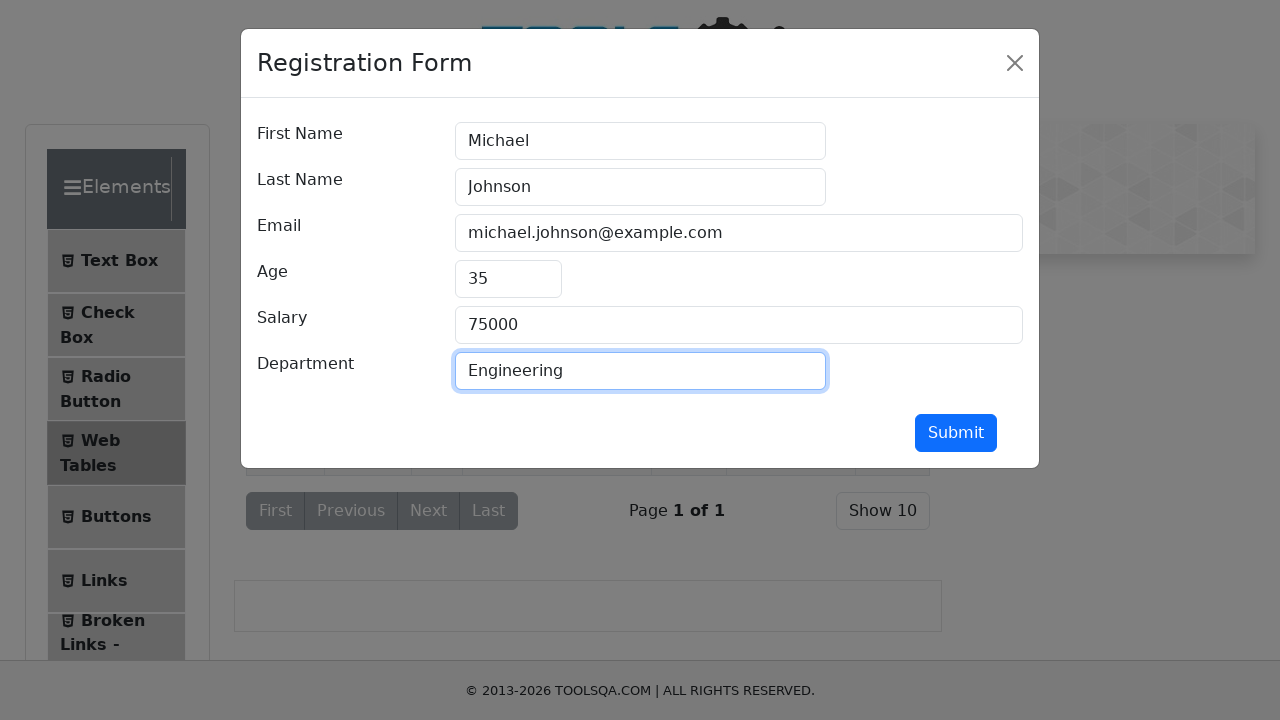

Clicked submit button to create new entry at (956, 433) on #submit
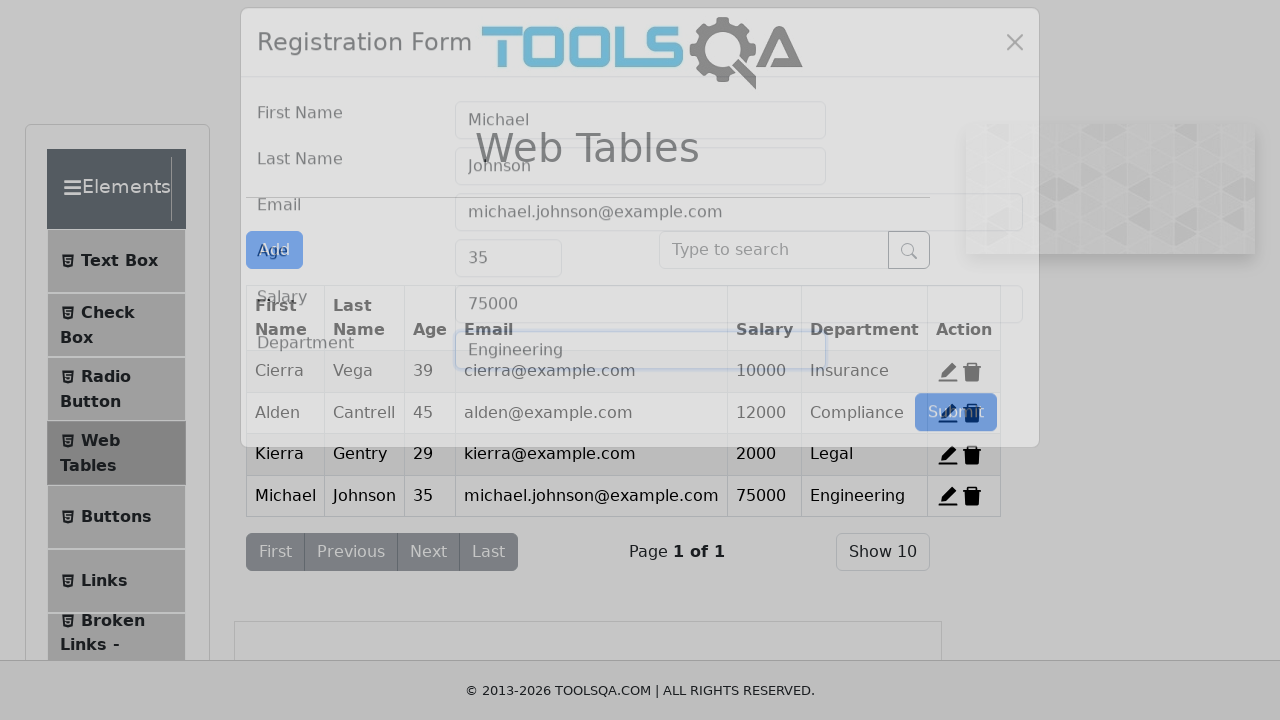

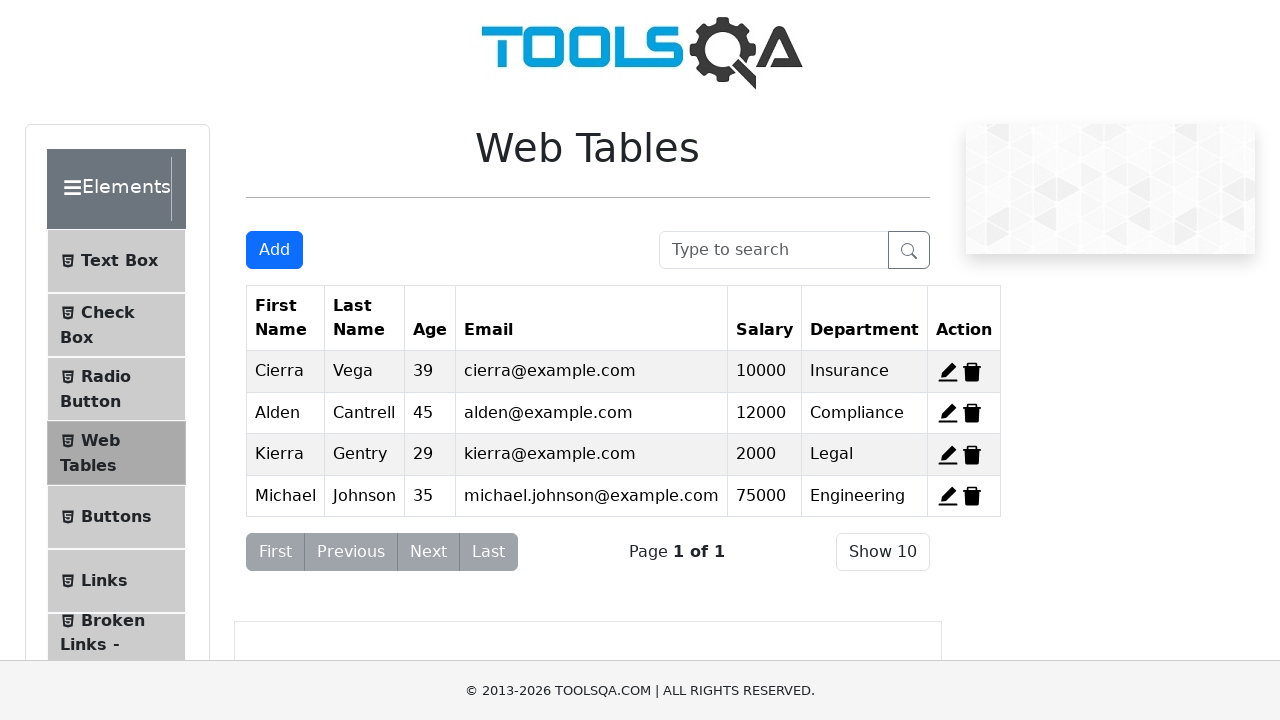